Tests that the header section displays correctly with logo and navigation buttons (Home, Practice, Login, Signup)

Starting URL: https://rahulshettyacademy.com/AutomationPractice/

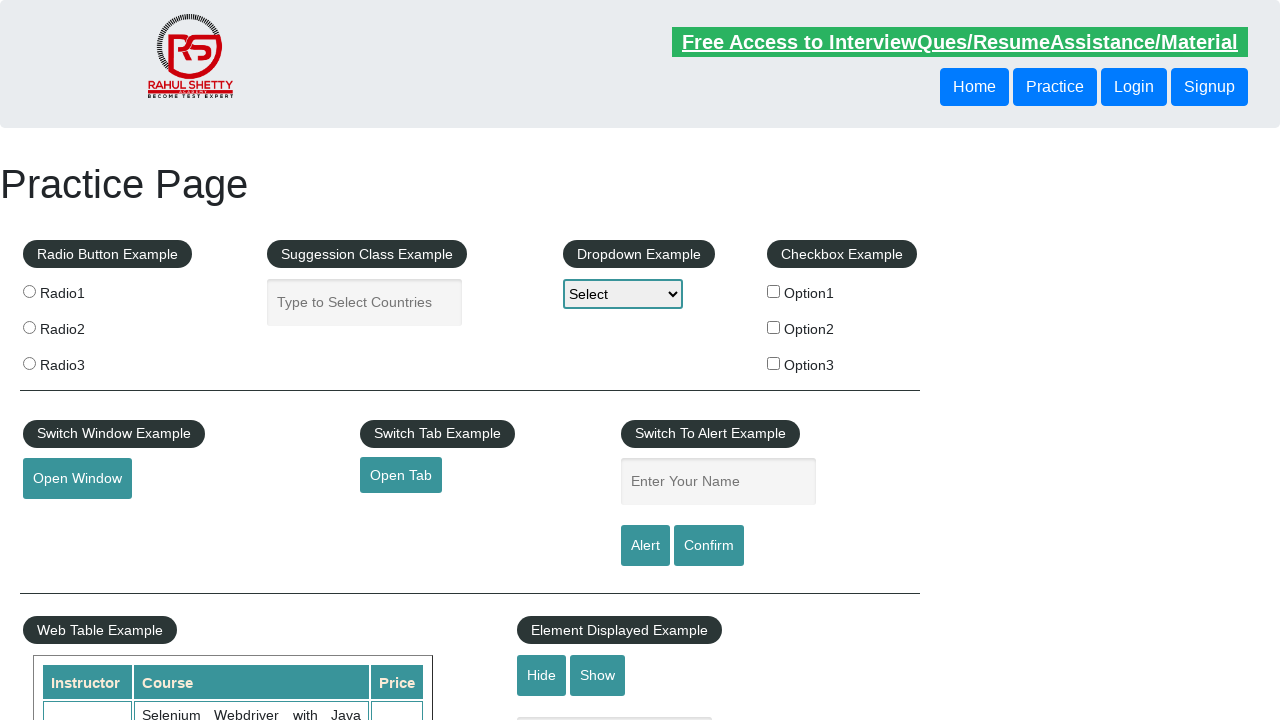

Header section (.jumbotron) loaded
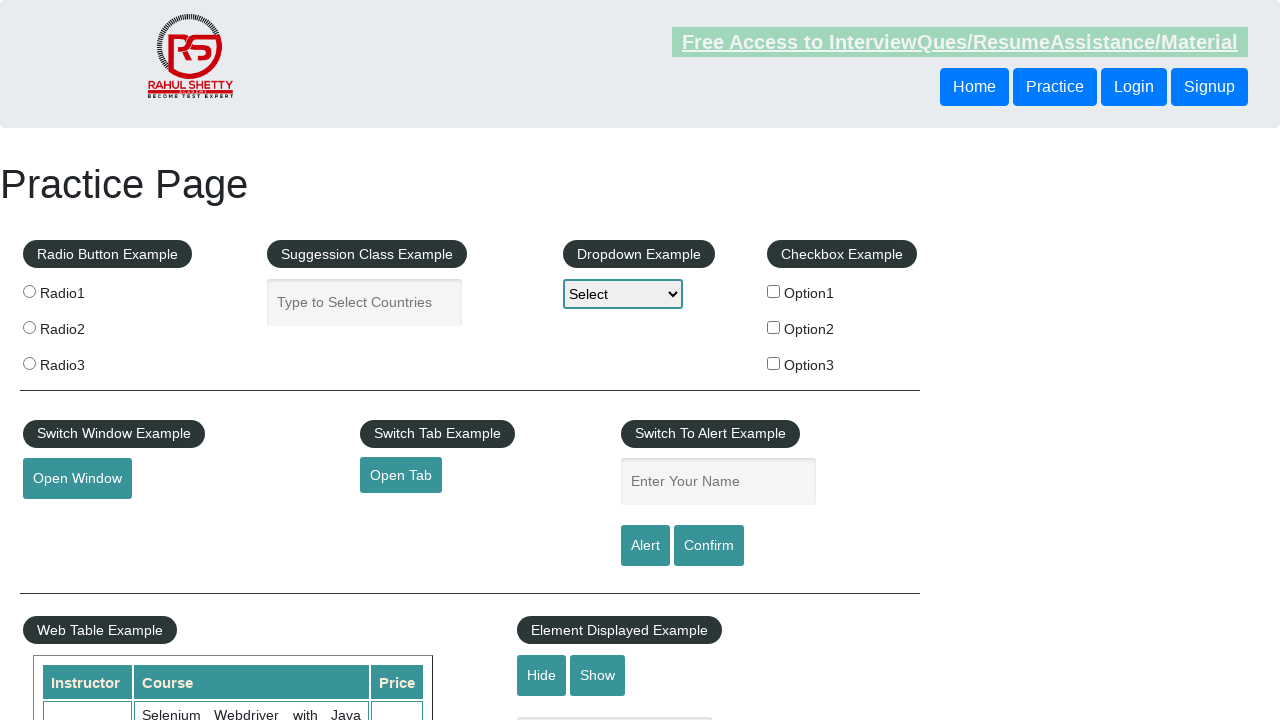

Logo is visible in header
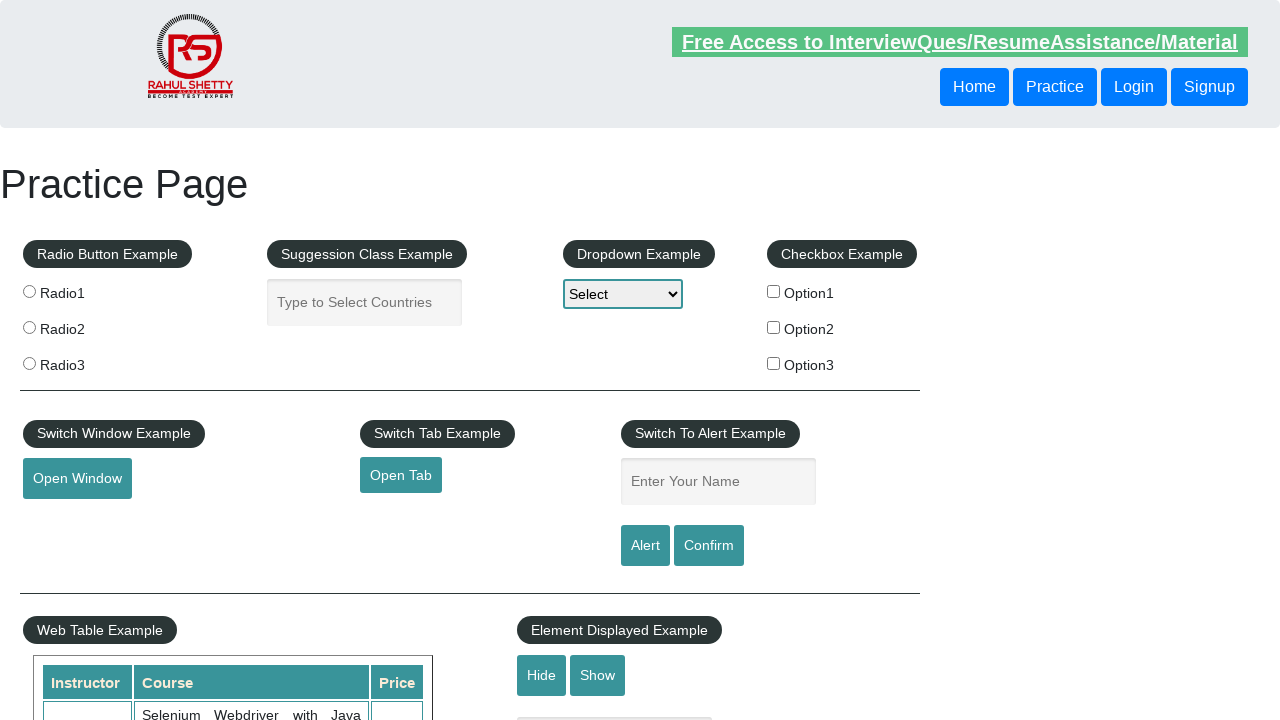

Home navigation button is visible
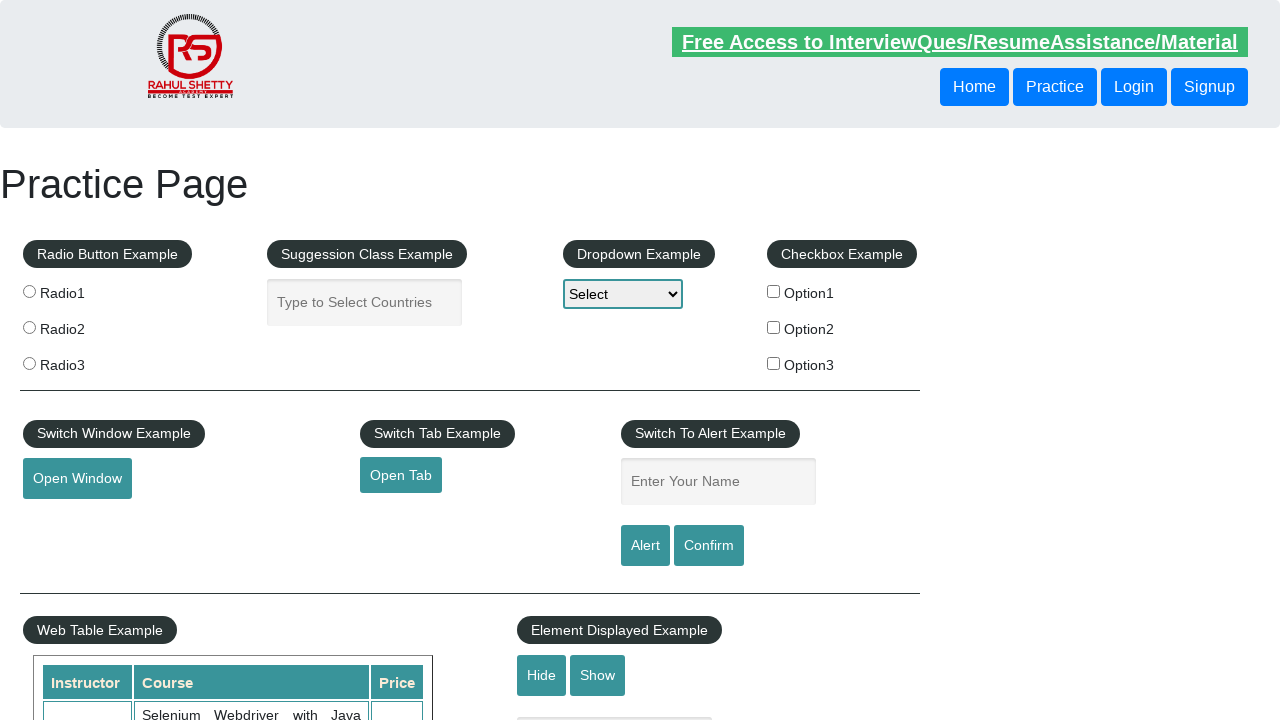

Practice navigation button is visible
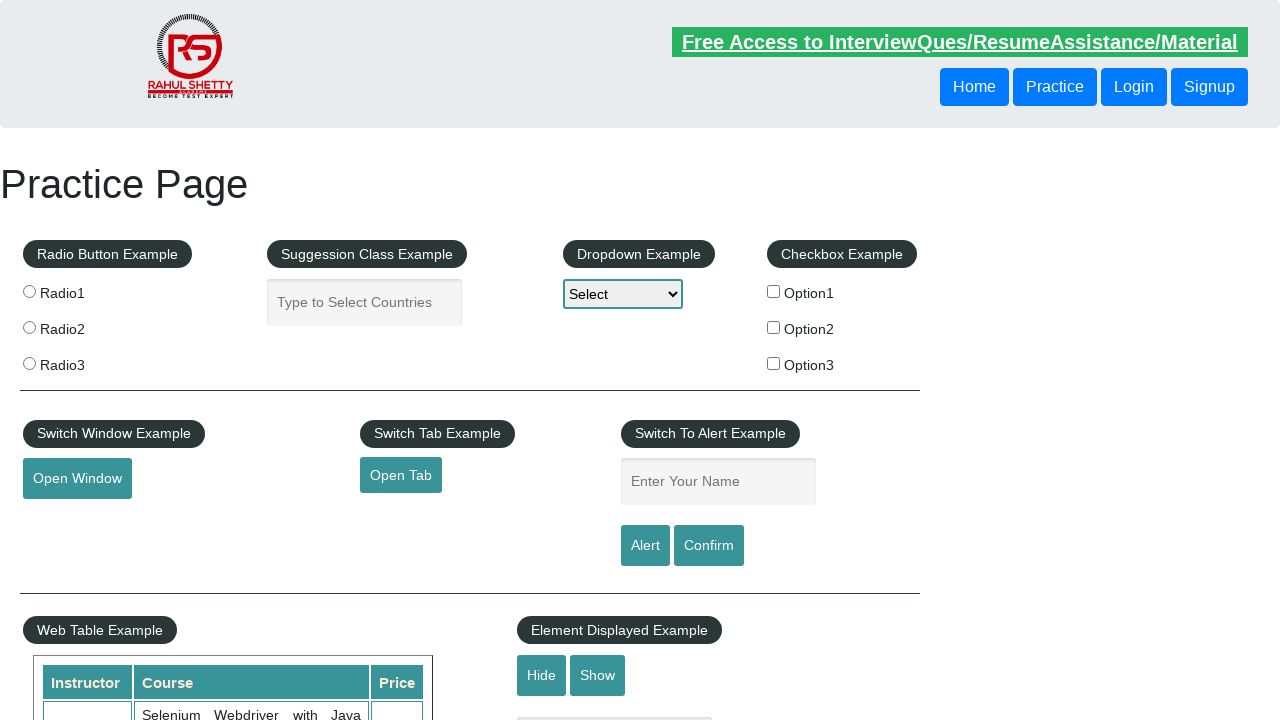

Login navigation button is visible
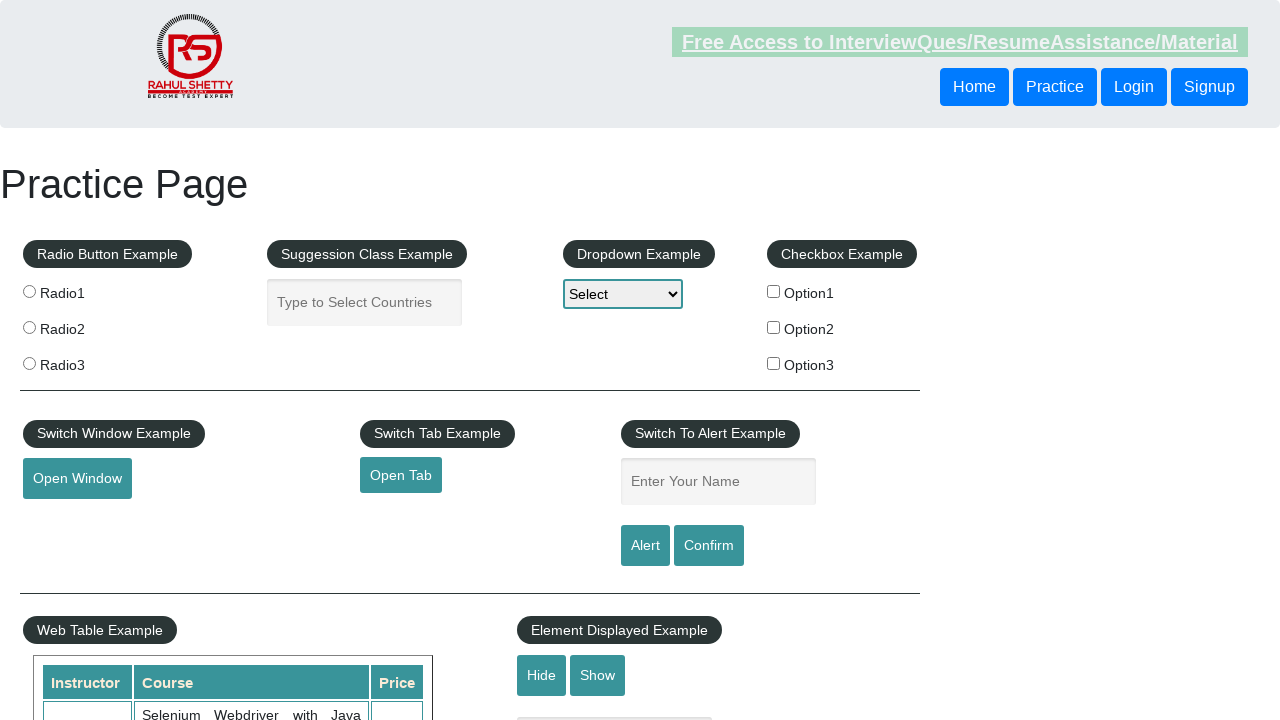

Signup navigation button is visible
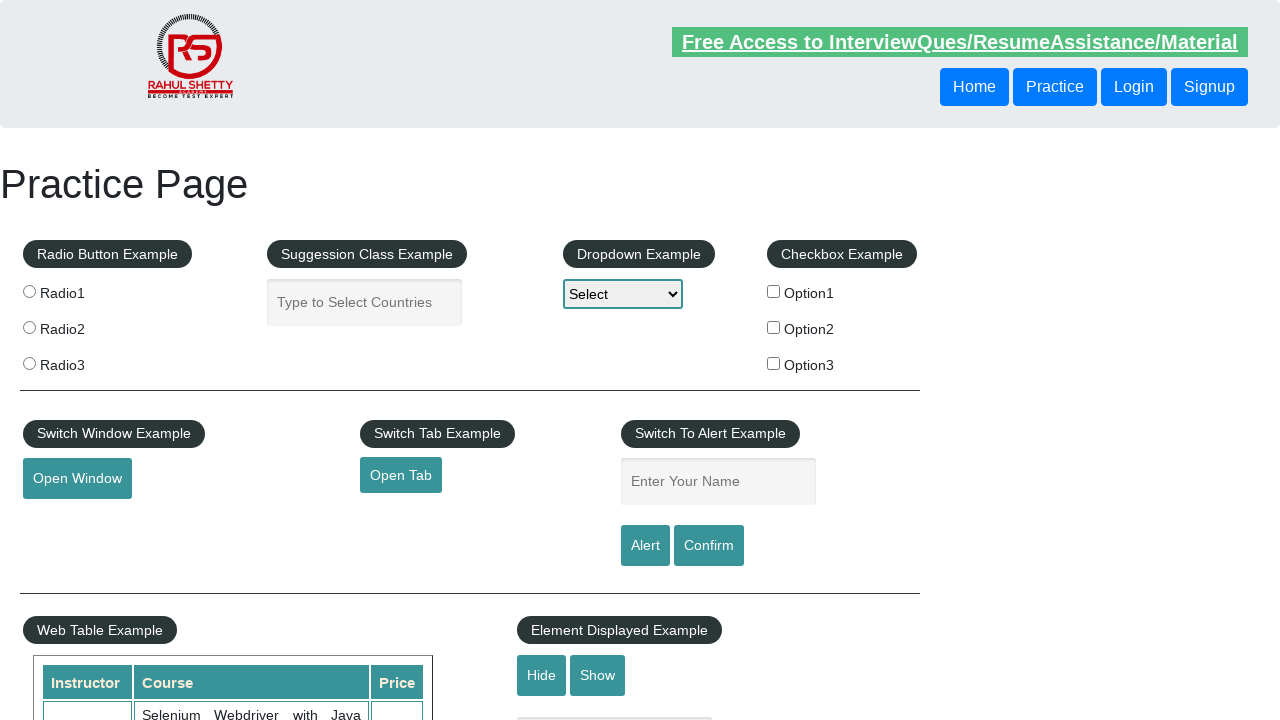

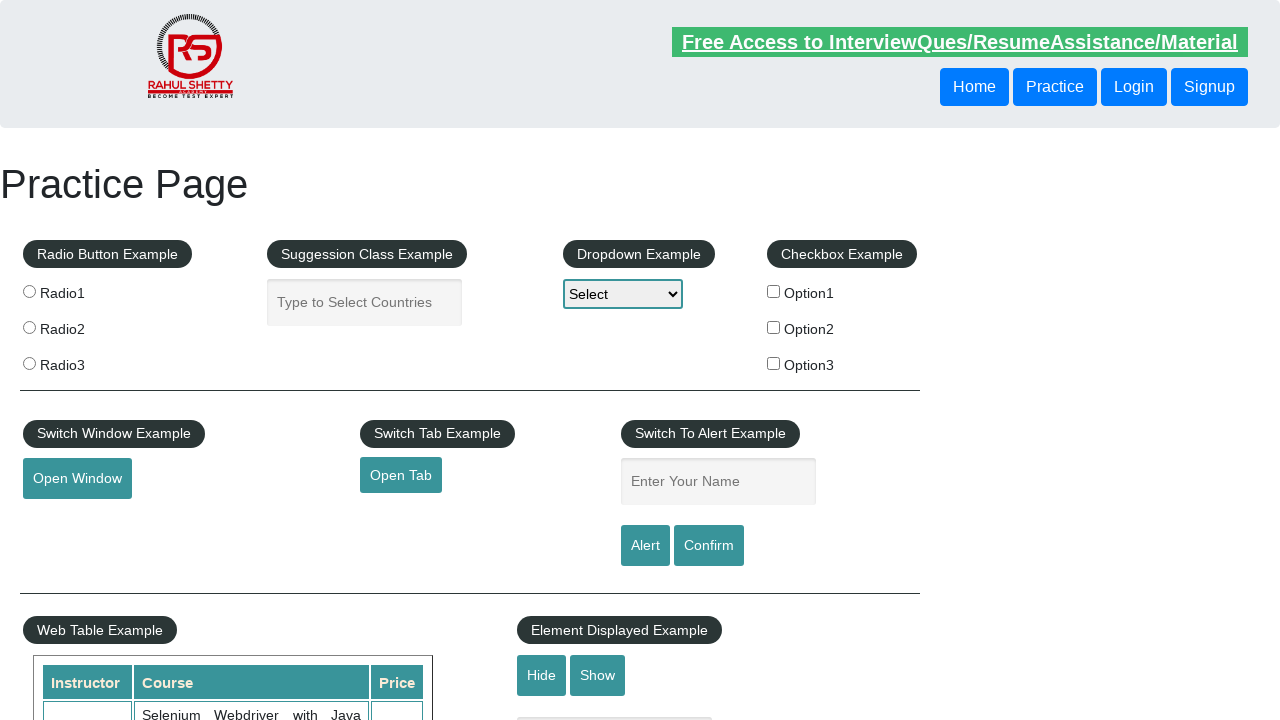